Tests basic form submission by clicking the submit button and verifying the confirmation message appears

Starting URL: https://www.selenium.dev/selenium/web/web-form.html

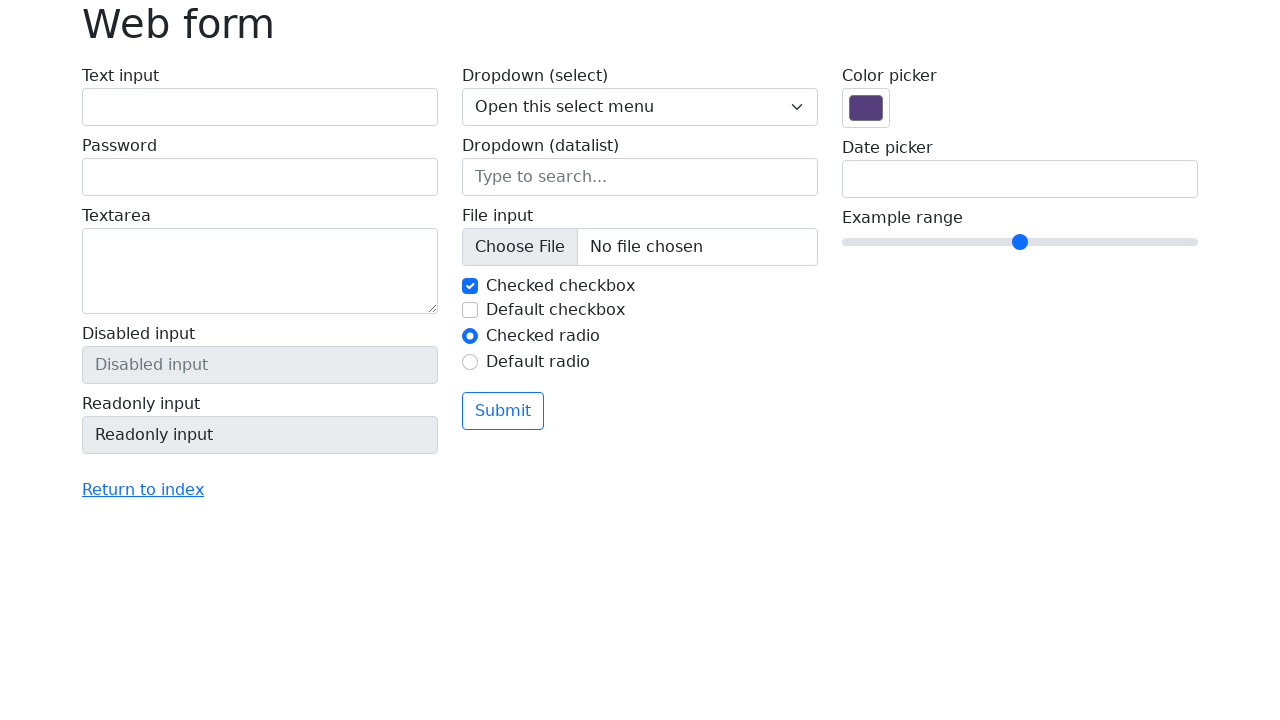

Clicked submit button on form at (503, 411) on button
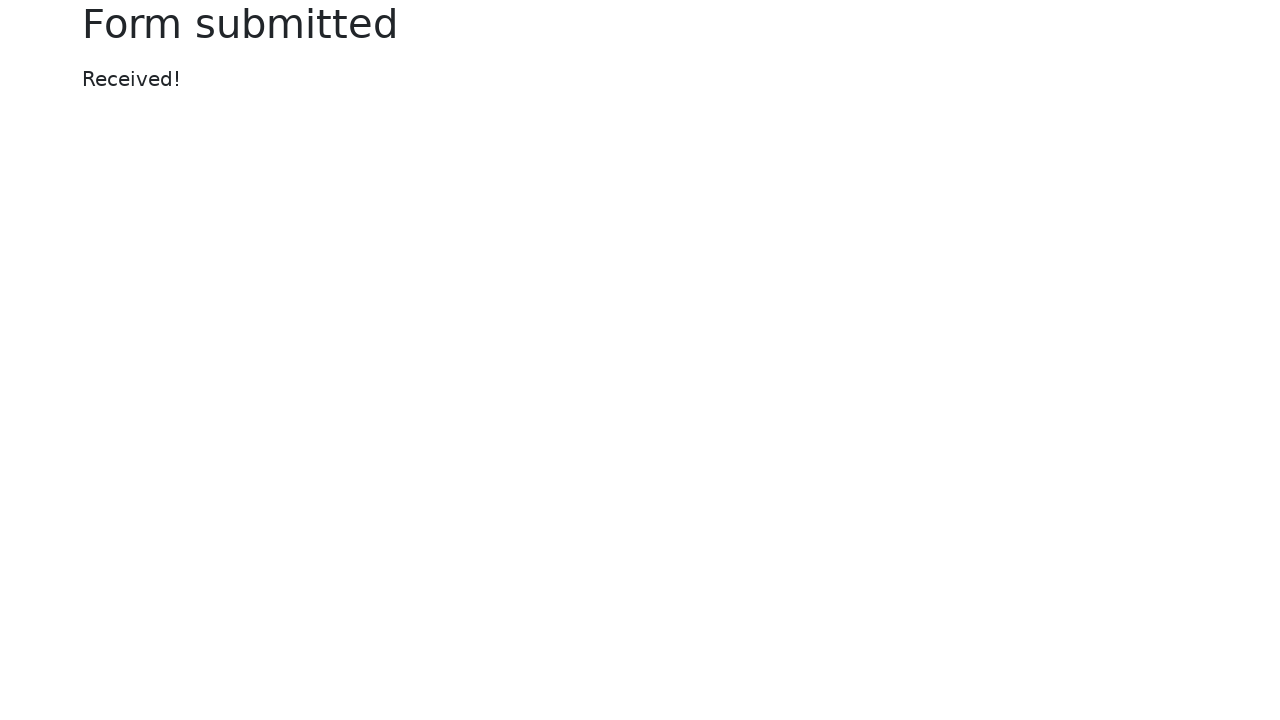

Confirmation message appeared with class .display-6
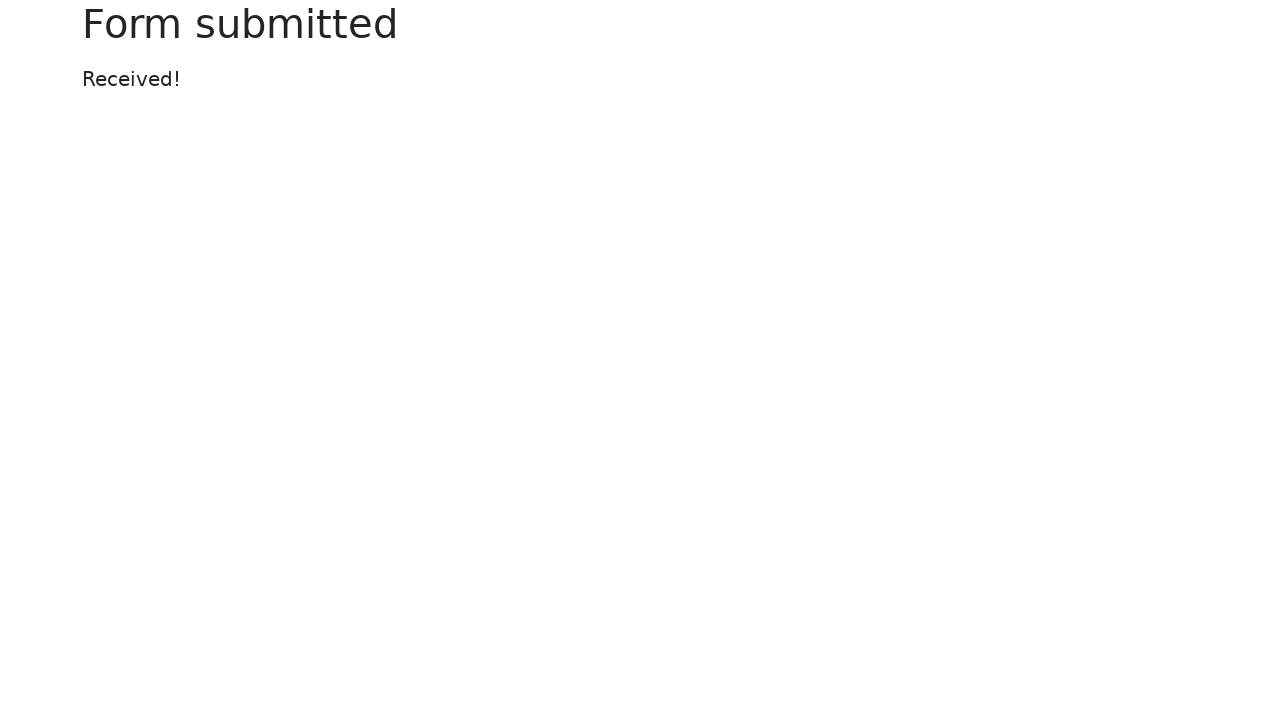

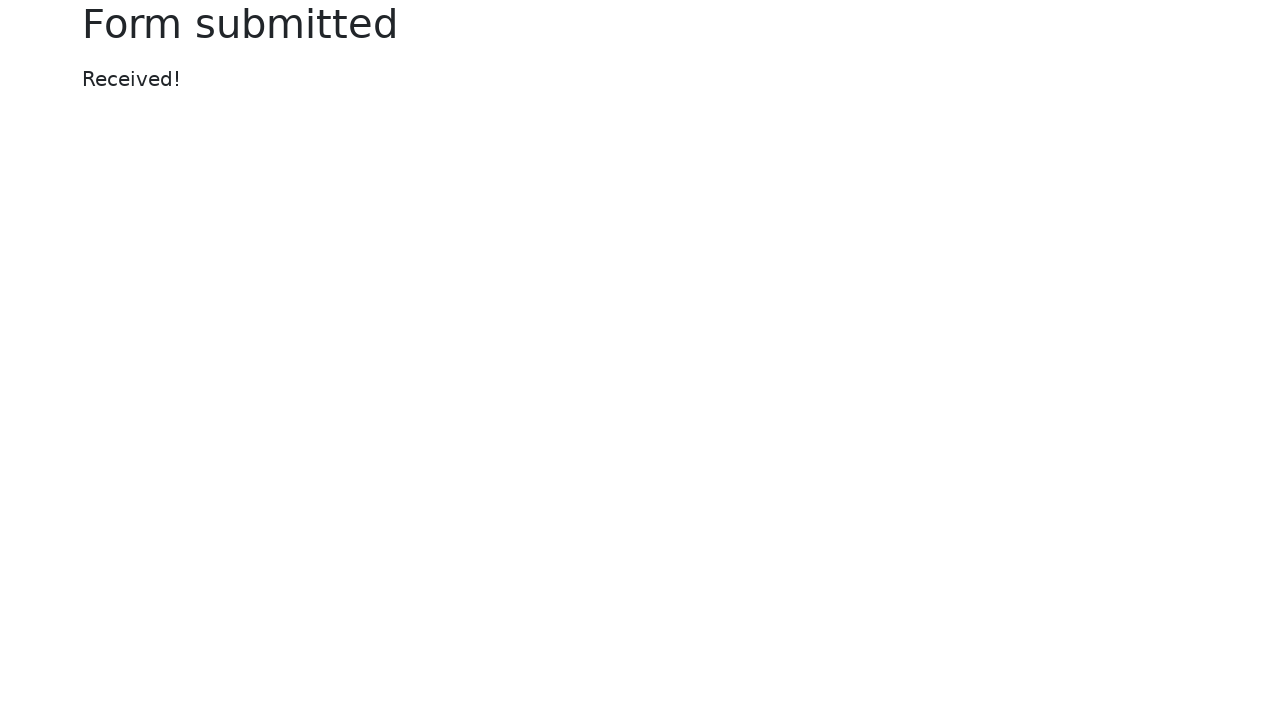